Tests right-click functionality on a button and verifies the success message appears

Starting URL: https://demoqa.com/buttons

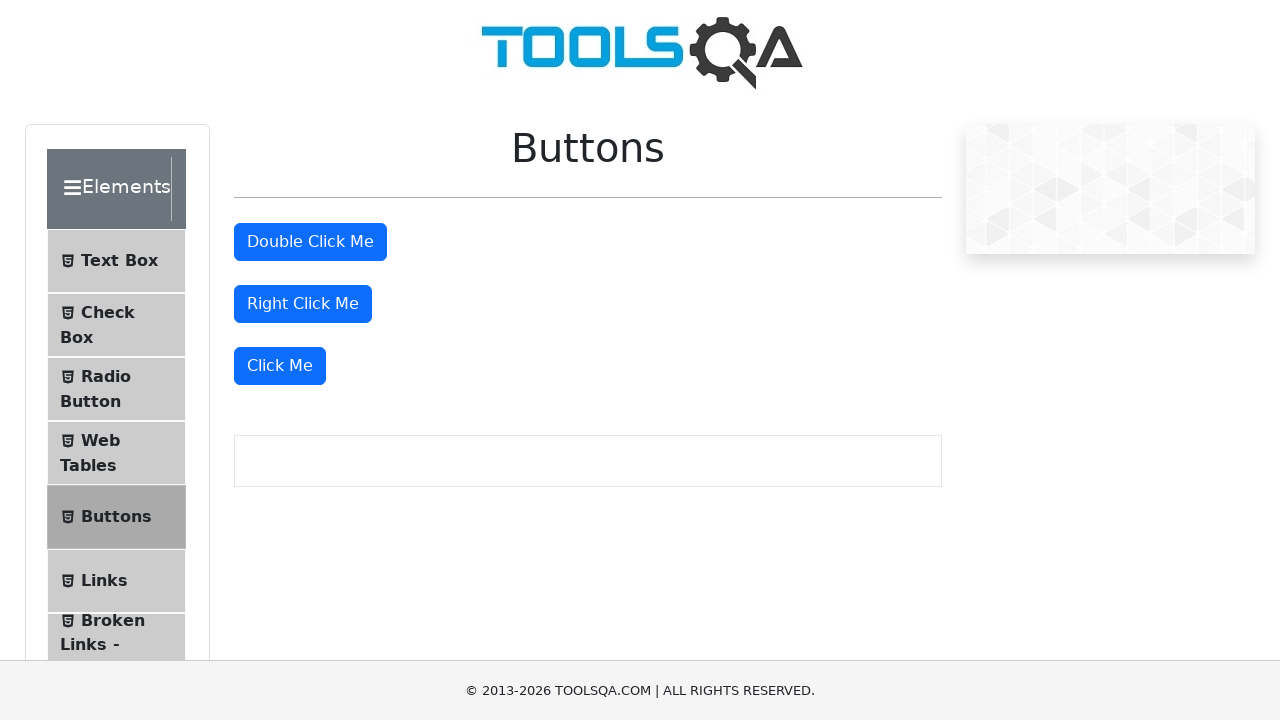

Located the right-click button element
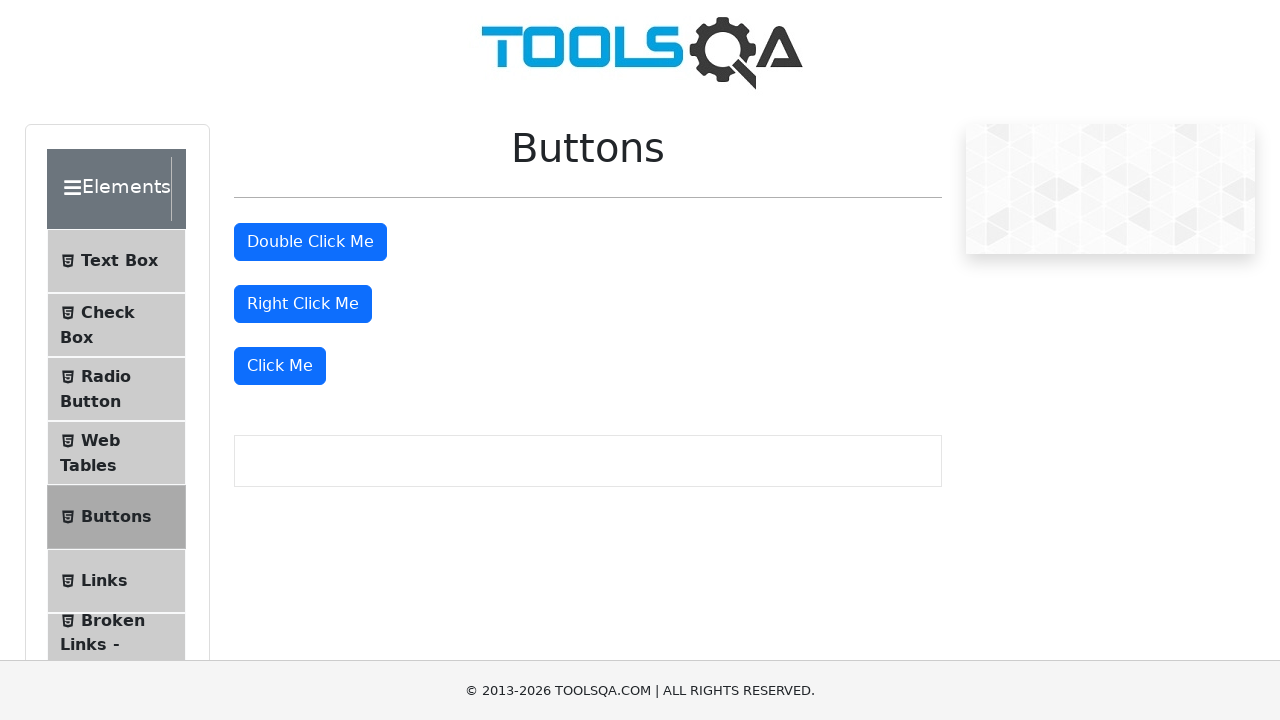

Performed right-click on the button at (303, 304) on #rightClickBtn
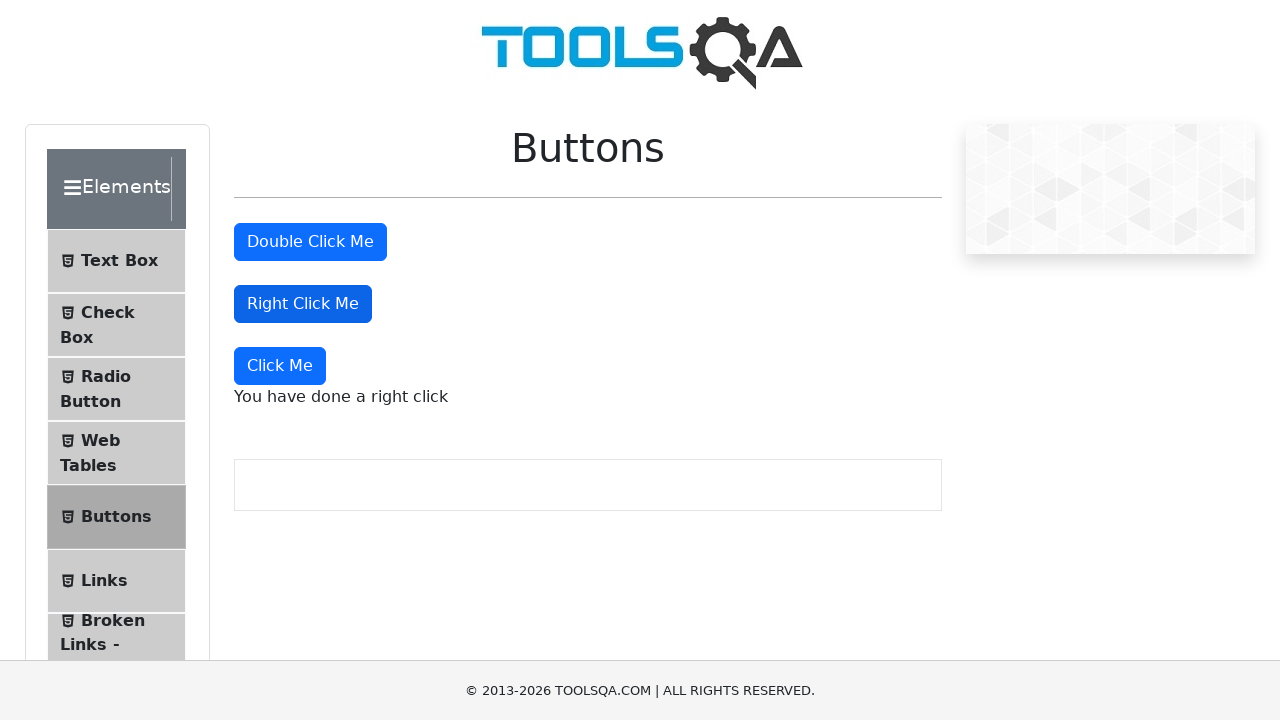

Success message appeared after right-click
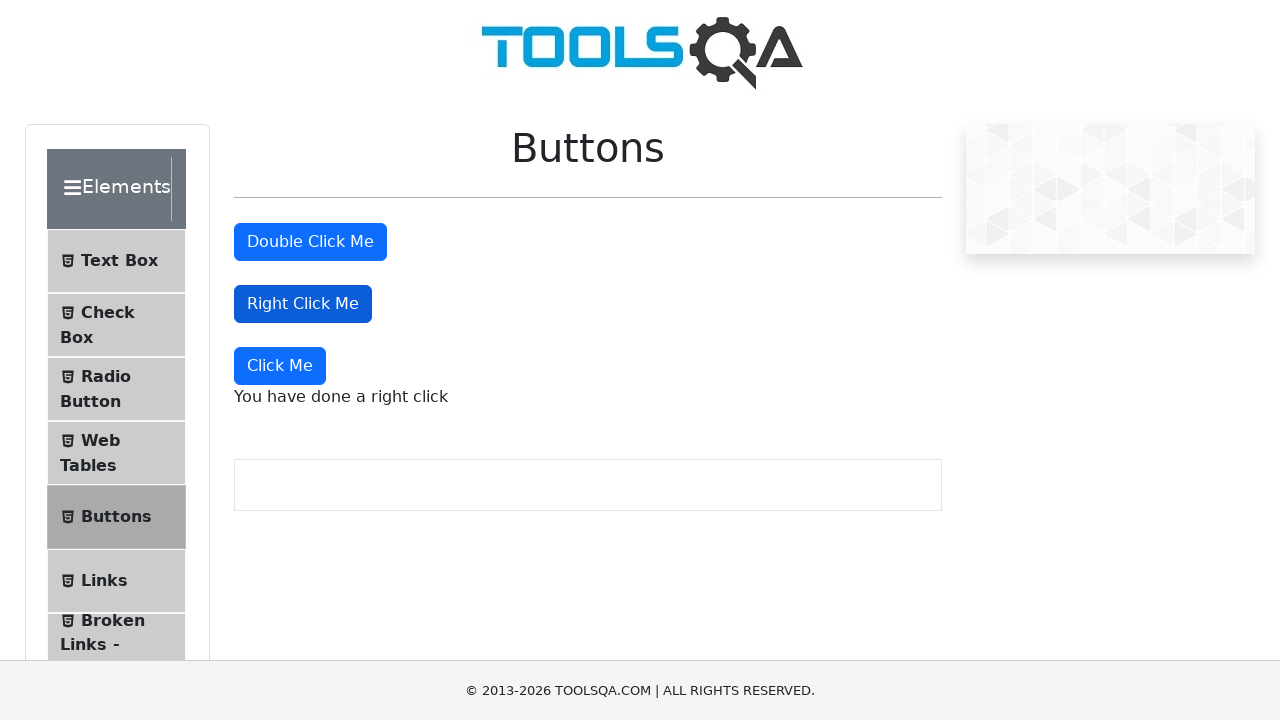

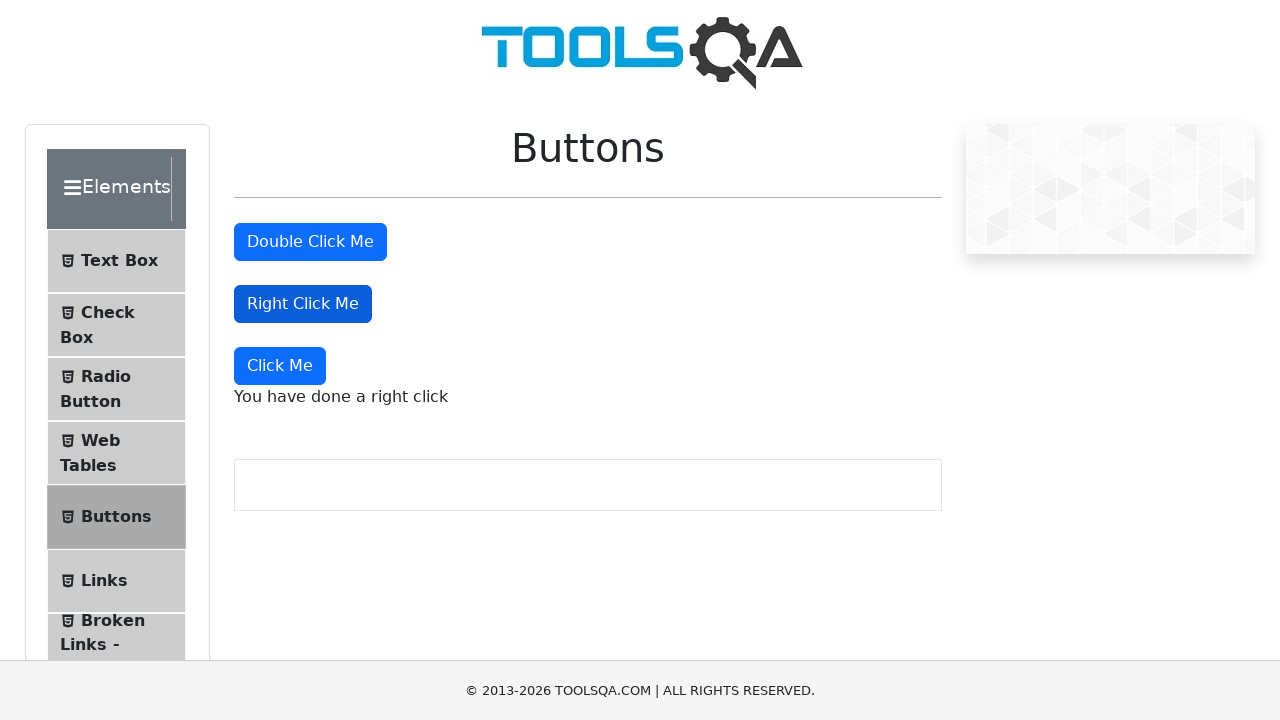